Tests alert handling functionality by interacting with simple alerts, confirmation dialogs, and prompt alerts on a demo page

Starting URL: https://demo.automationtesting.in/Alerts.html

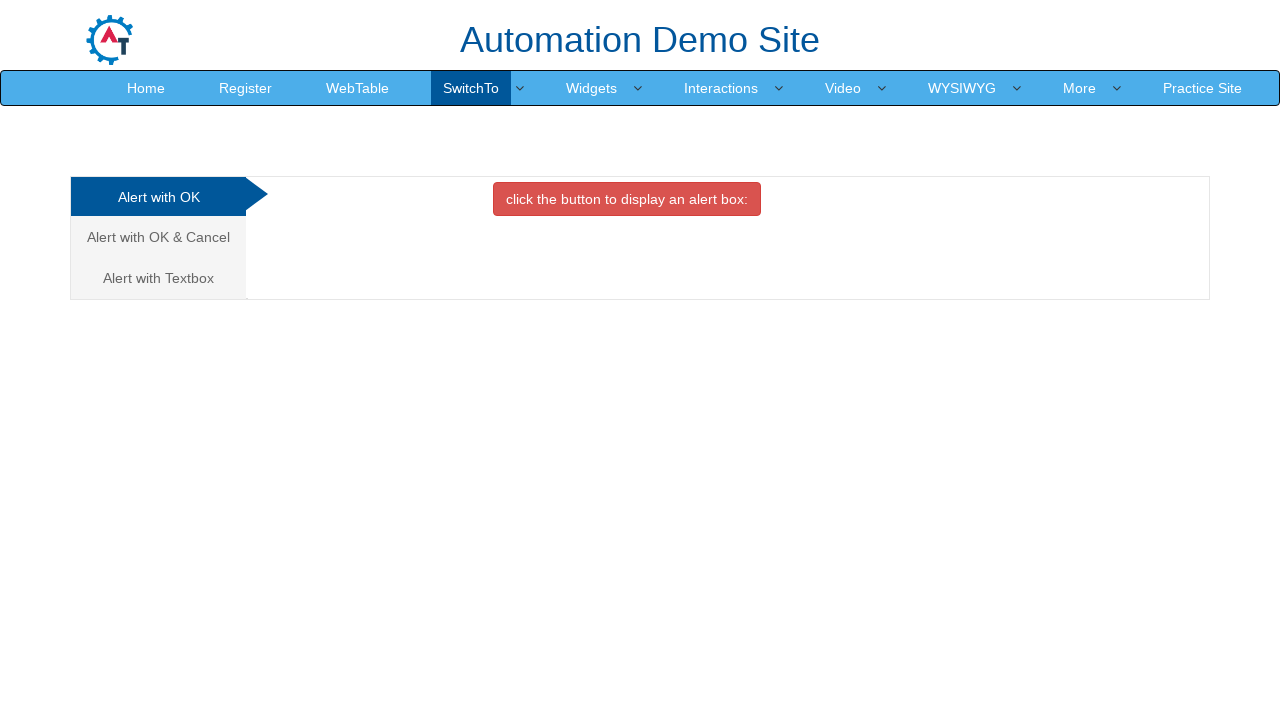

Clicked on Simple Alert tab at (158, 197) on xpath=/html/body/div[1]/div/div/div/div[1]/ul/li[1]/a
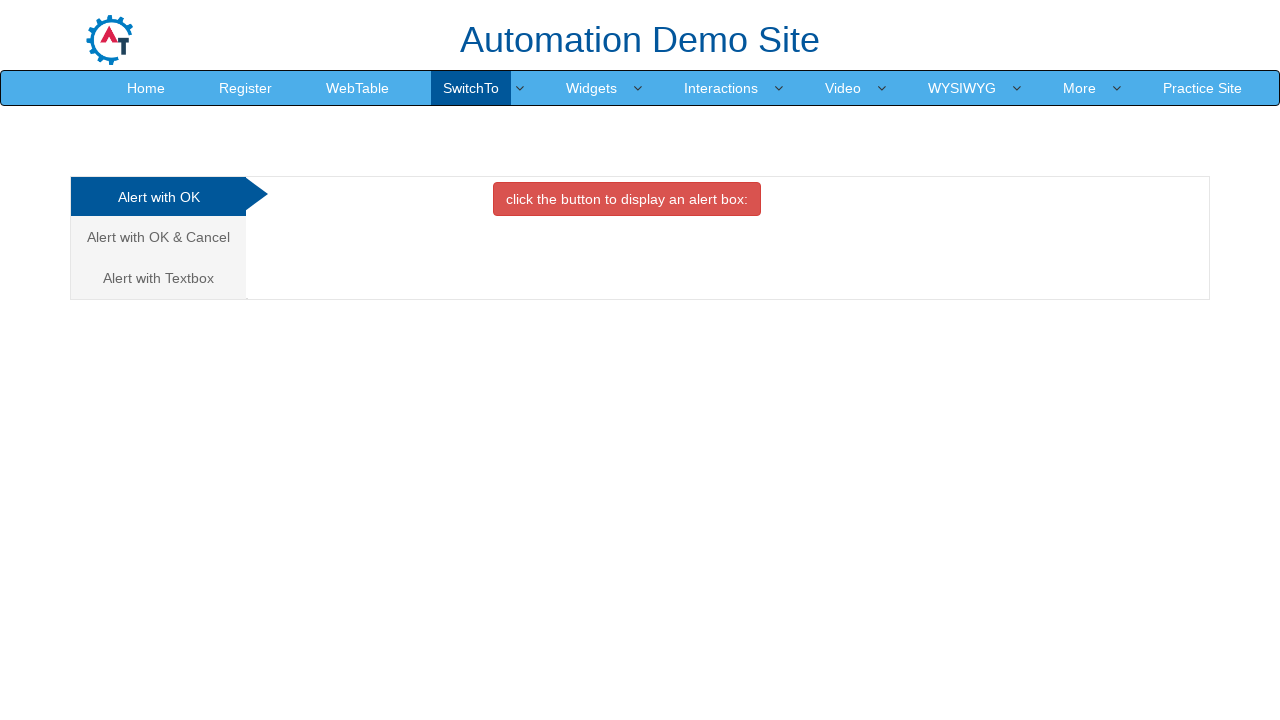

Clicked button to trigger simple alert at (627, 199) on xpath=//*[@id='OKTab']/button
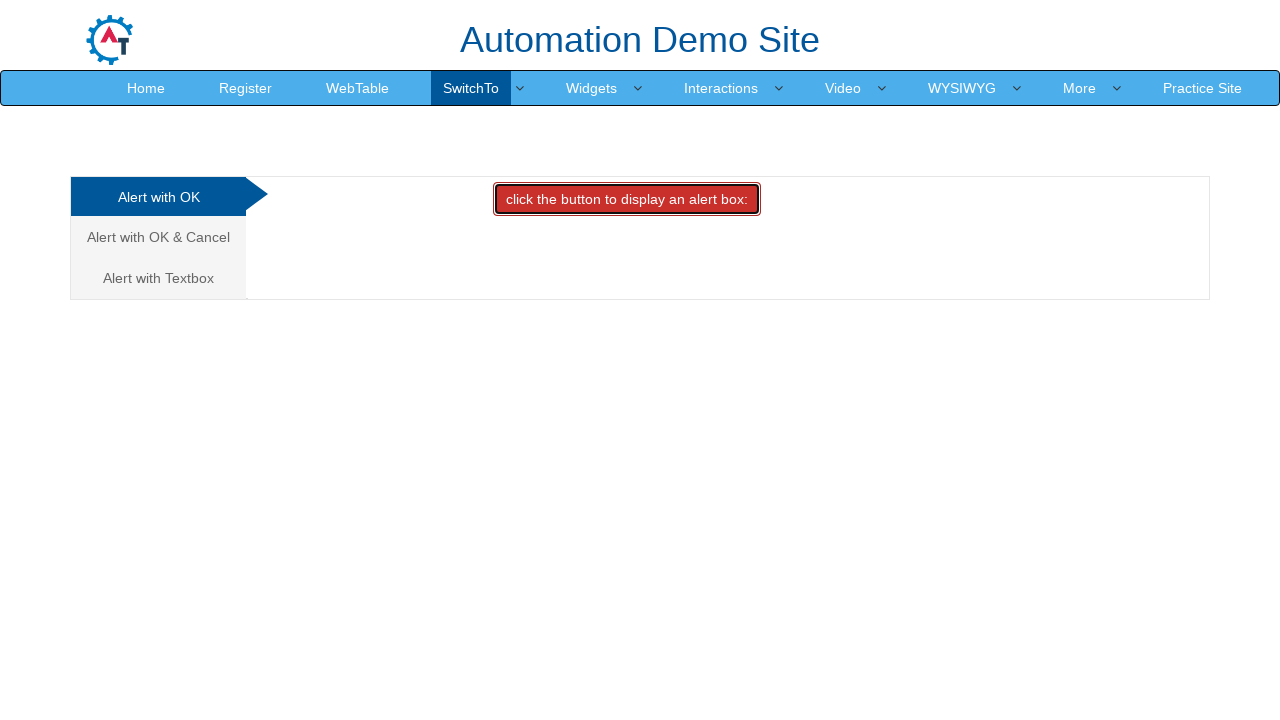

Set up handler to accept simple alert
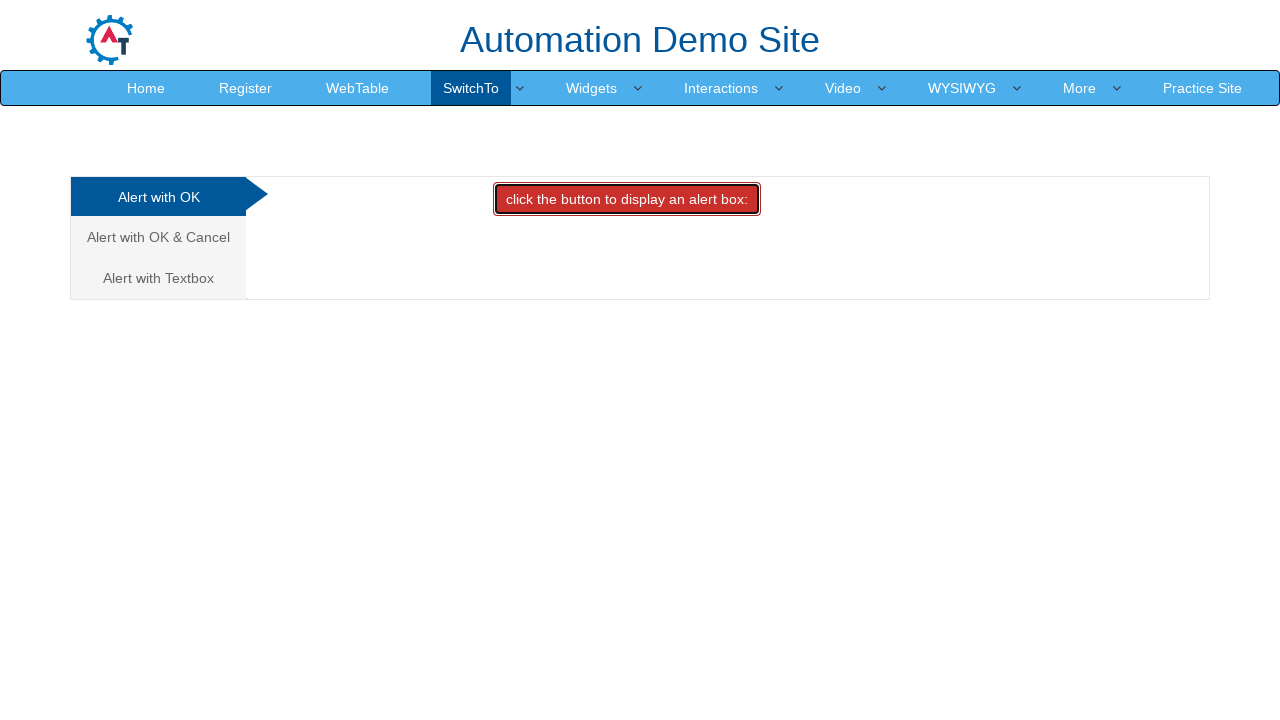

Clicked on Confirm Alert tab at (158, 237) on xpath=/html/body/div[1]/div/div/div/div[1]/ul/li[2]/a
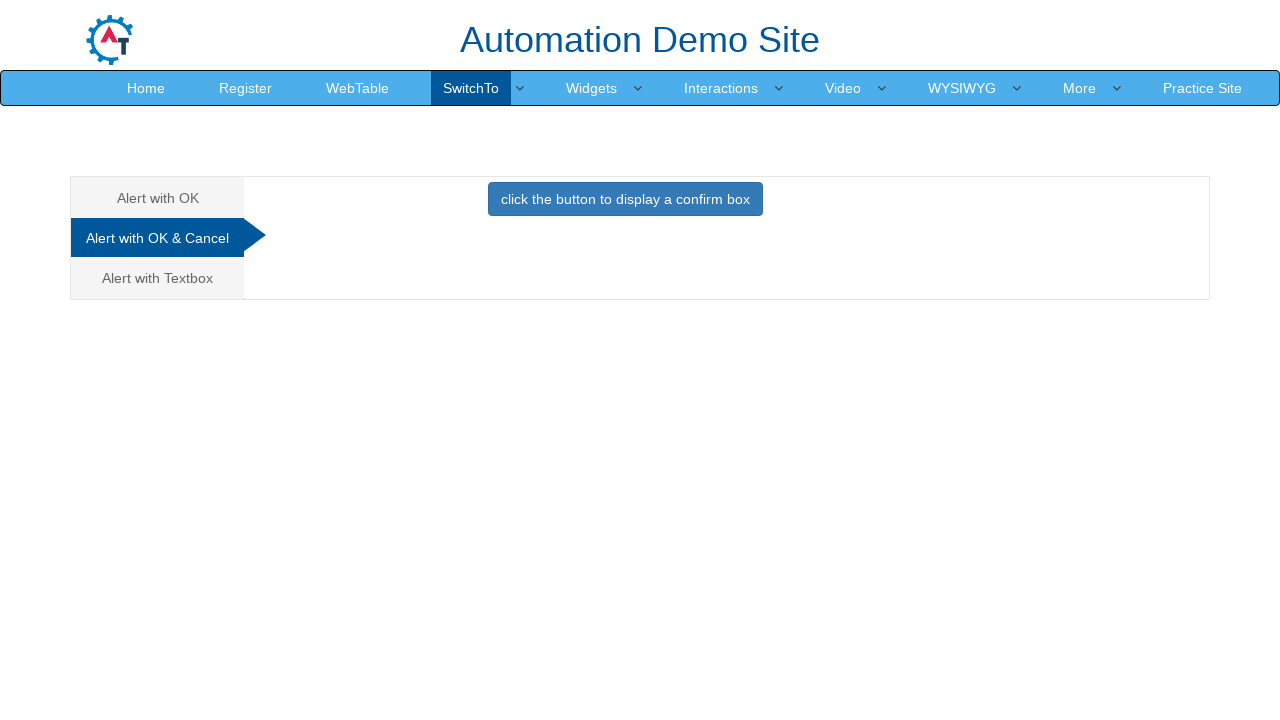

Clicked button to trigger confirmation alert at (625, 199) on xpath=//*[@id='CancelTab']/button
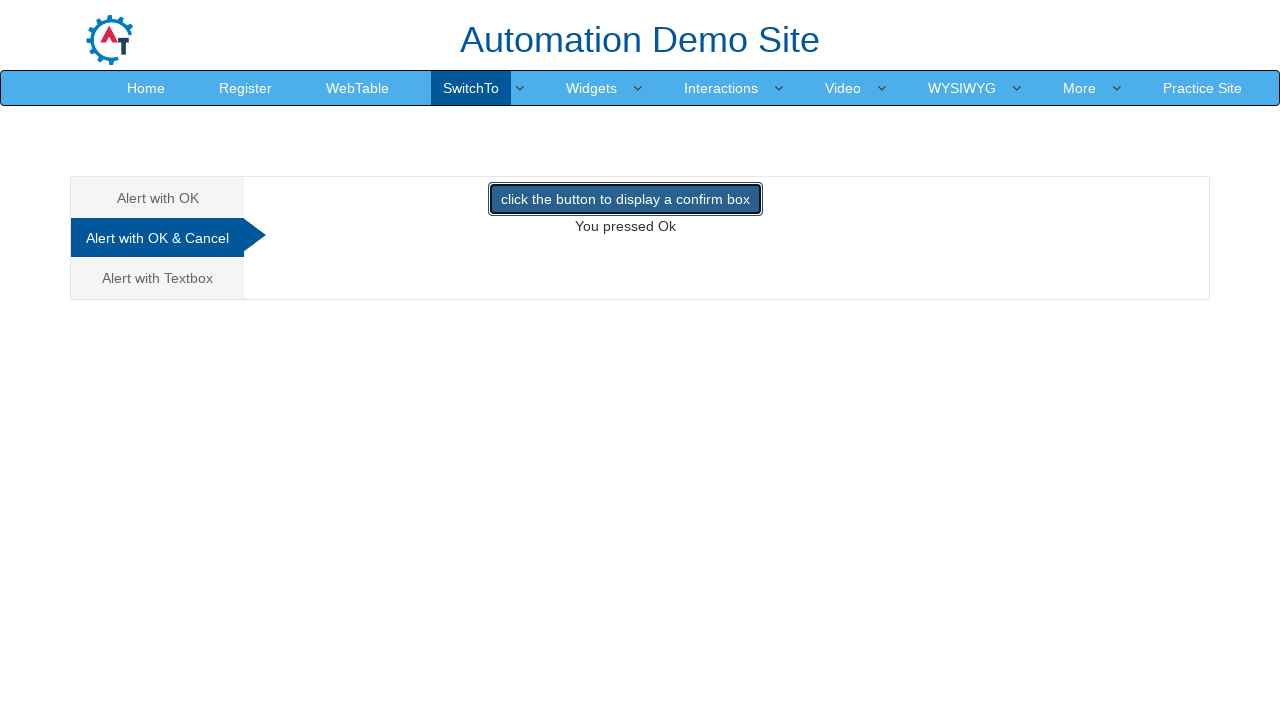

Set up handler to dismiss confirmation alert
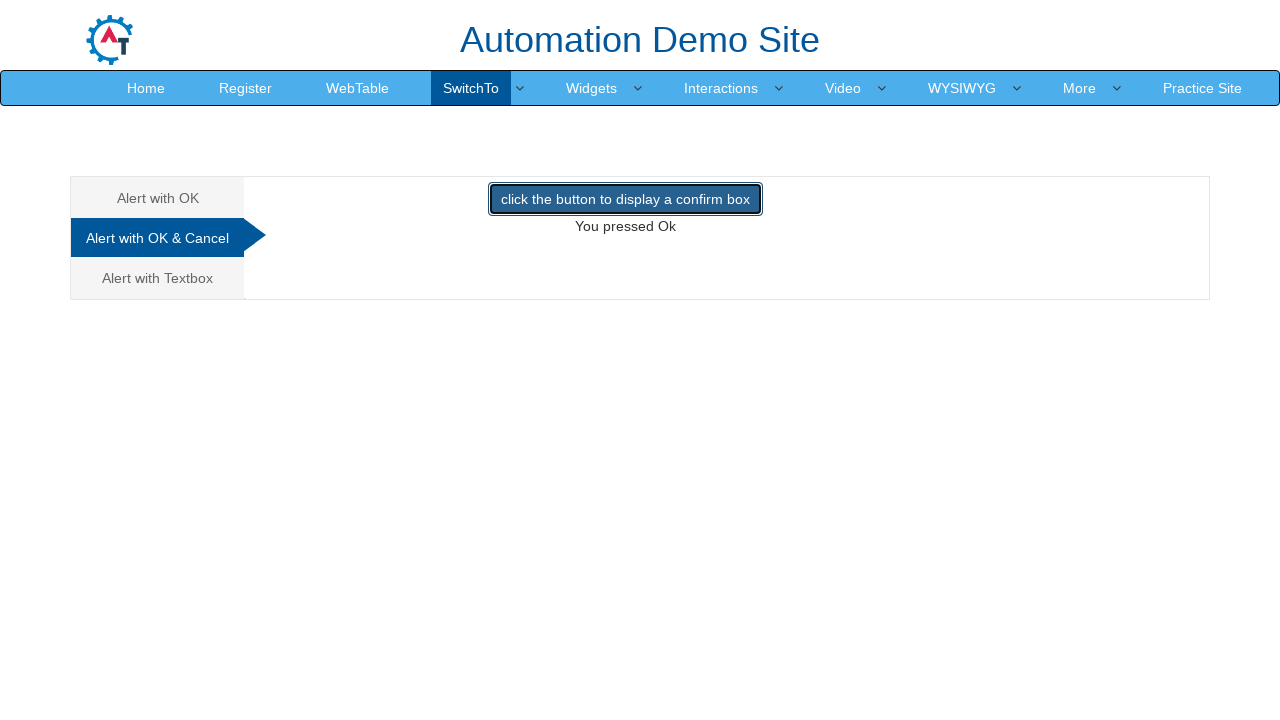

Clicked on TextBox Alert (Prompt) tab at (158, 278) on xpath=/html/body/div[1]/div/div/div/div[1]/ul/li[3]/a
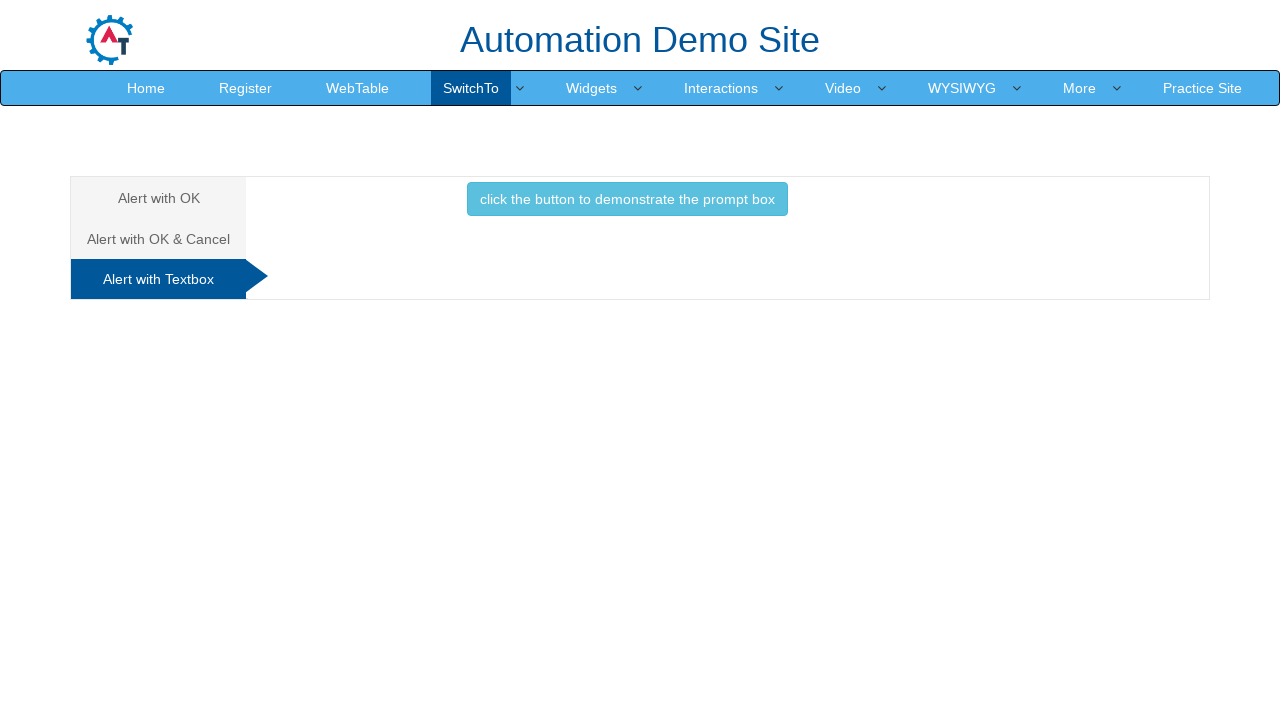

Clicked button to trigger prompt alert at (627, 199) on xpath=//*[@id='Textbox']/button
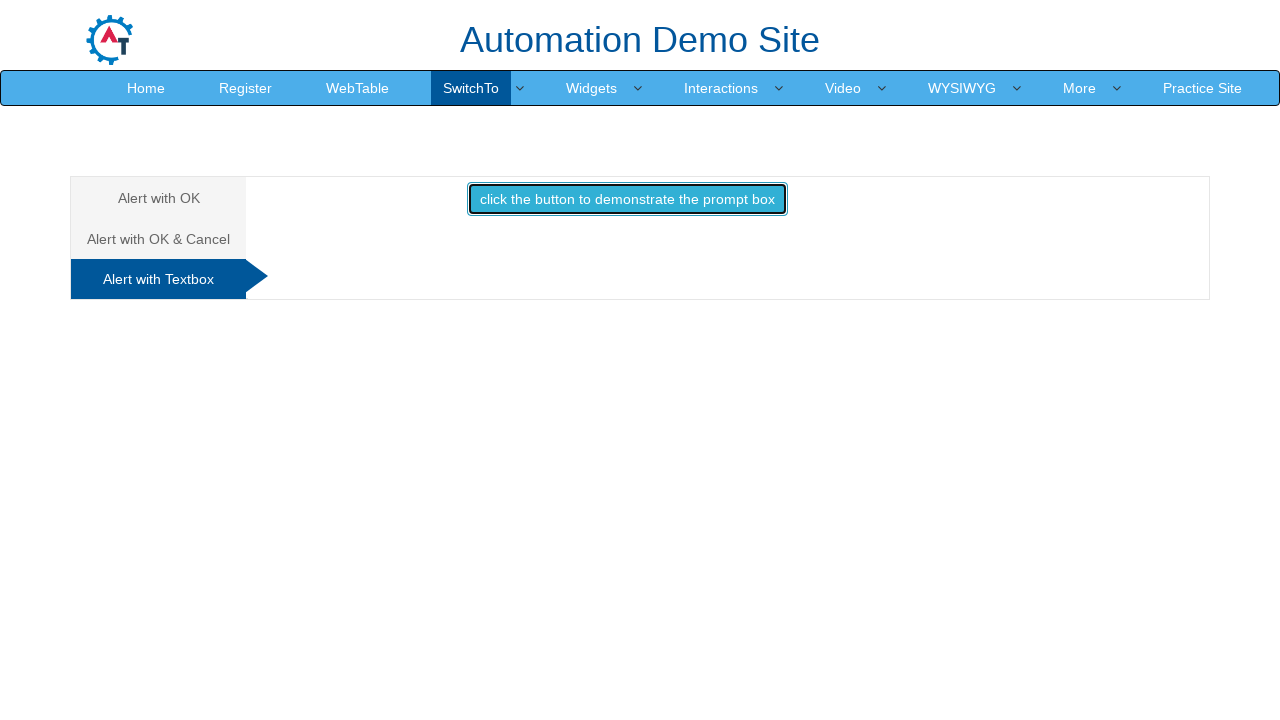

Set up handler to accept prompt alert with text 'qaclass'
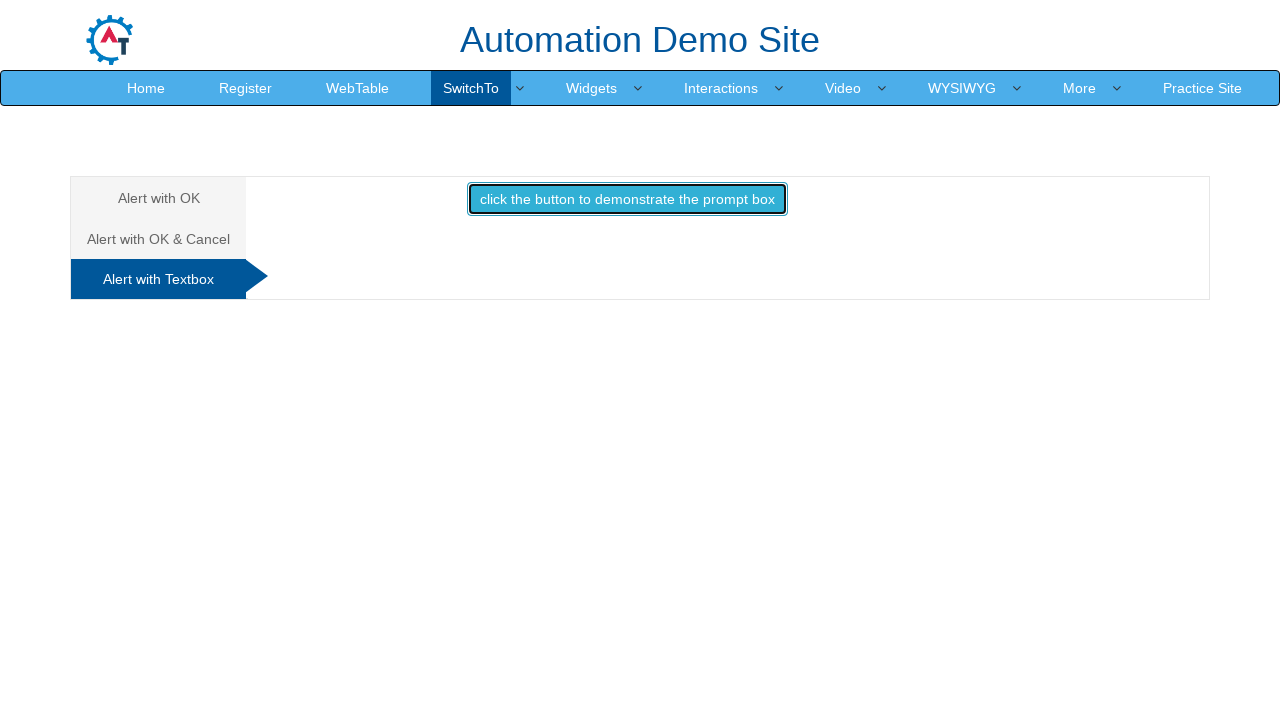

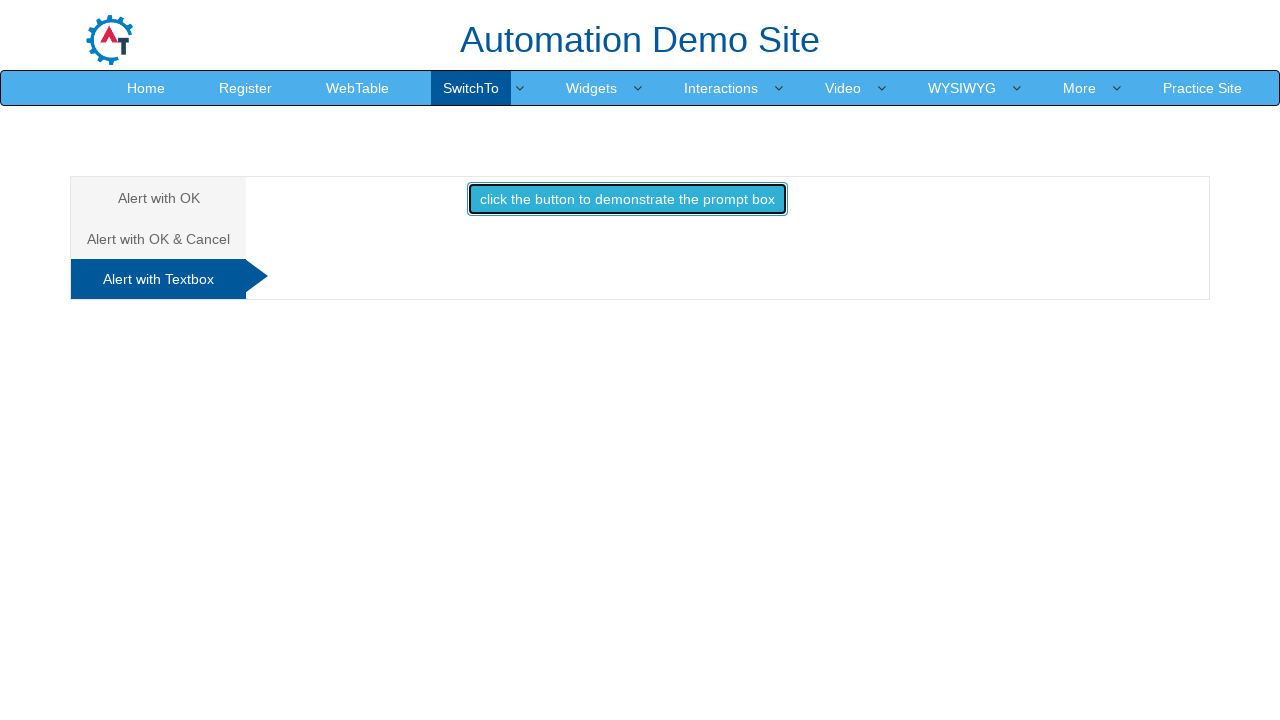